Tests marking all items as completed using the toggle-all checkbox

Starting URL: https://demo.playwright.dev/todomvc

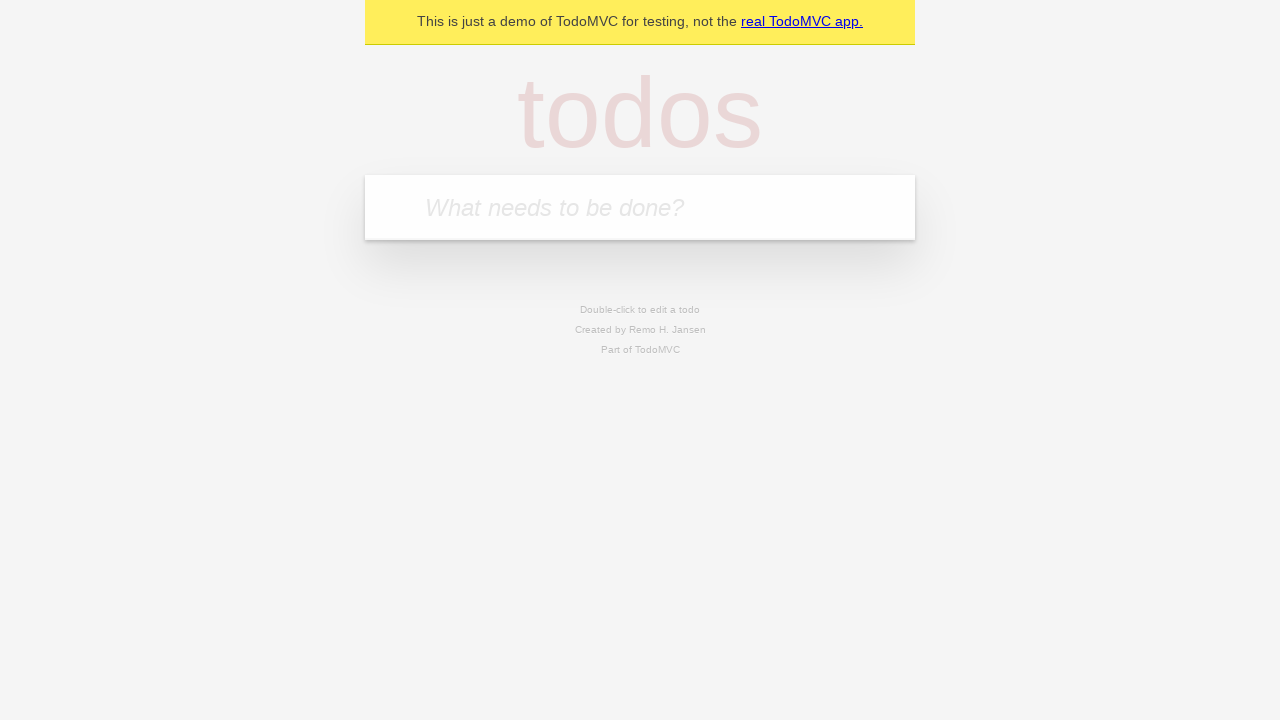

Filled todo input with 'buy some cheese' on internal:attr=[placeholder="What needs to be done?"i]
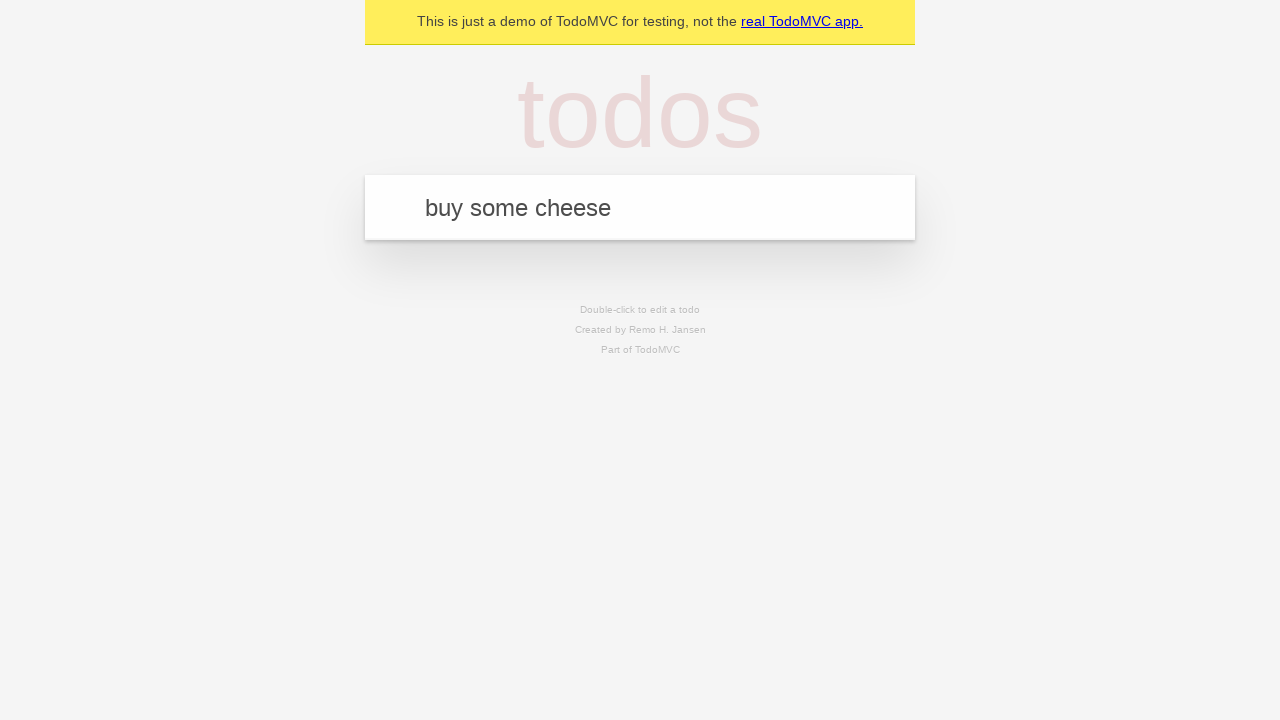

Pressed Enter to add first todo on internal:attr=[placeholder="What needs to be done?"i]
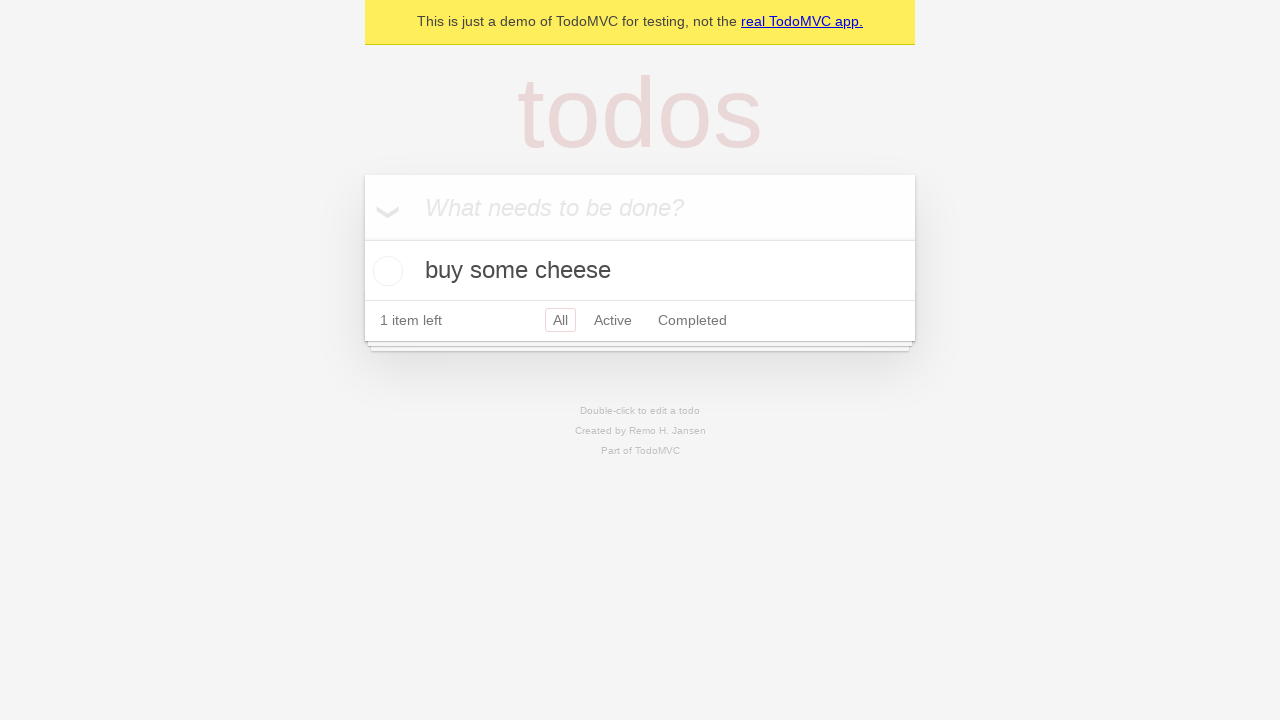

Filled todo input with 'feed the cat' on internal:attr=[placeholder="What needs to be done?"i]
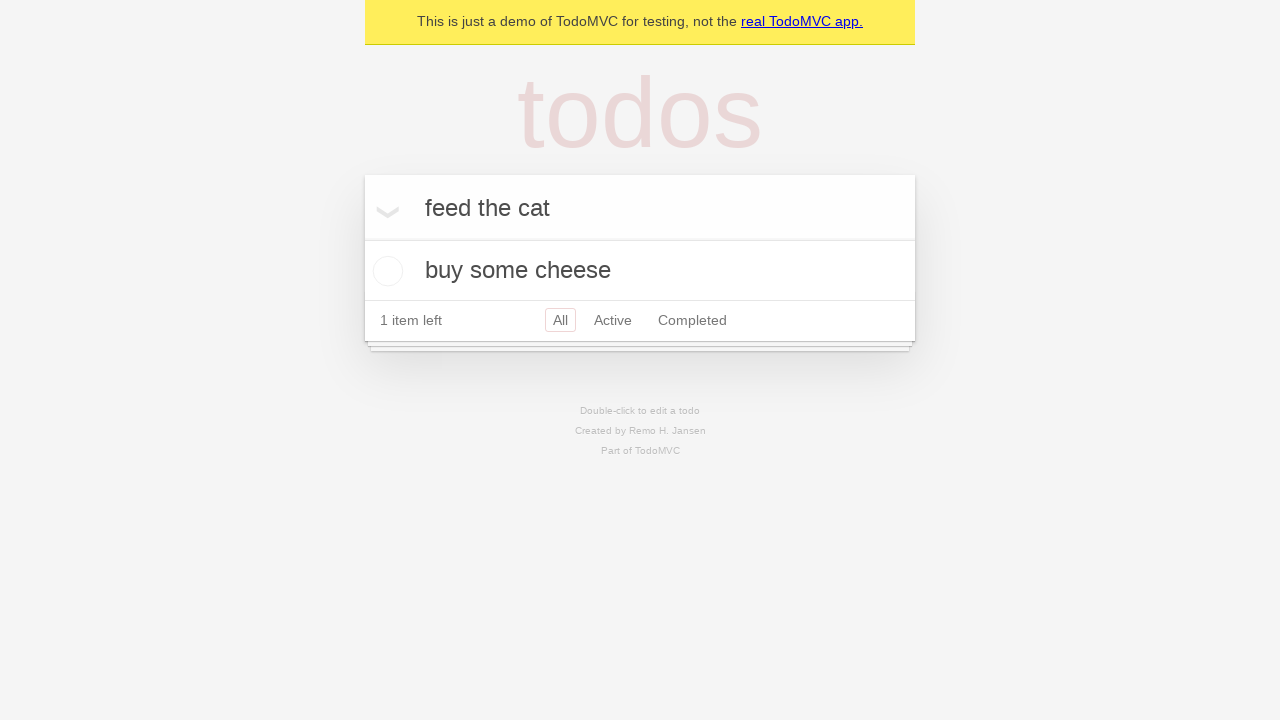

Pressed Enter to add second todo on internal:attr=[placeholder="What needs to be done?"i]
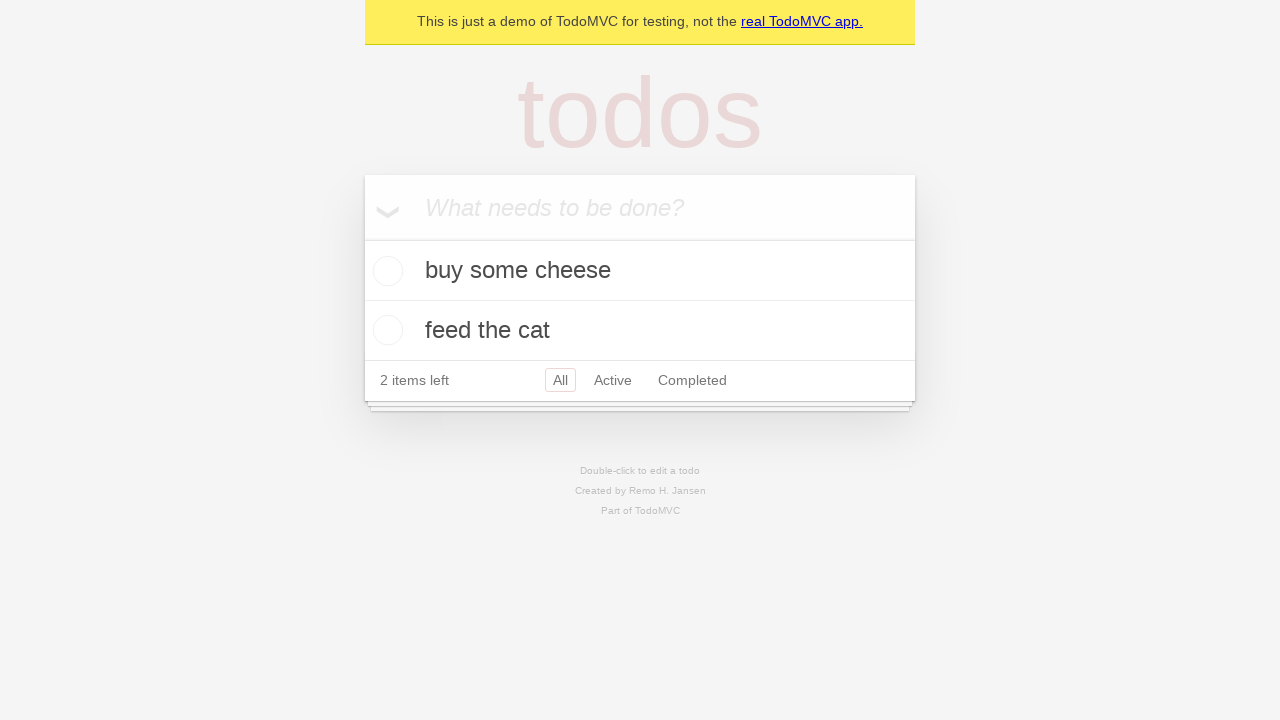

Filled todo input with 'book a doctors appointment' on internal:attr=[placeholder="What needs to be done?"i]
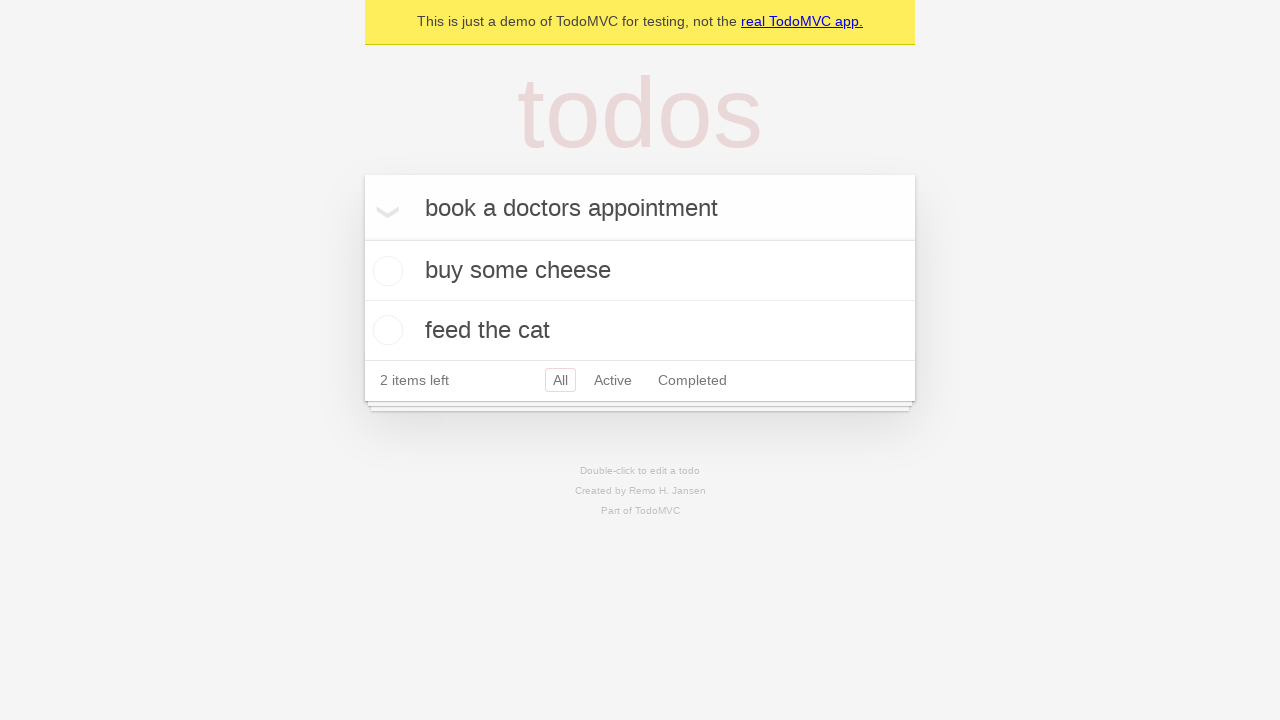

Pressed Enter to add third todo on internal:attr=[placeholder="What needs to be done?"i]
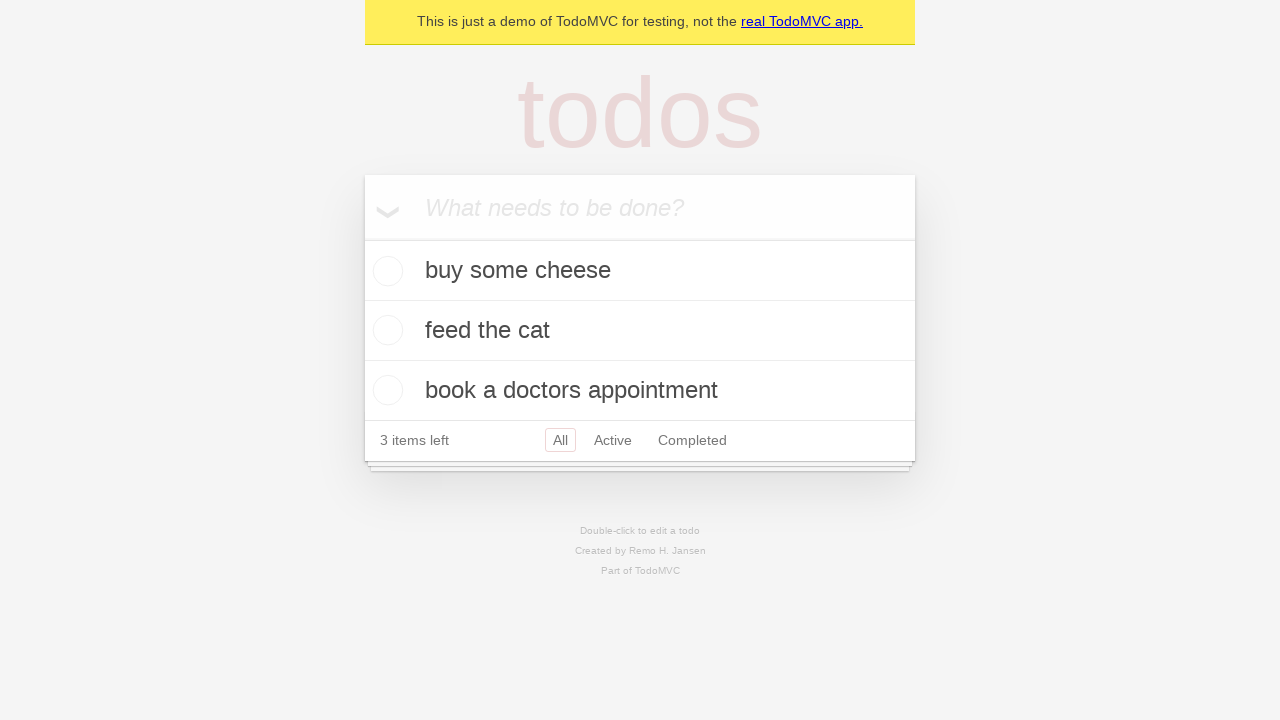

Checked the 'Mark all as complete' toggle checkbox at (362, 238) on internal:label="Mark all as complete"i
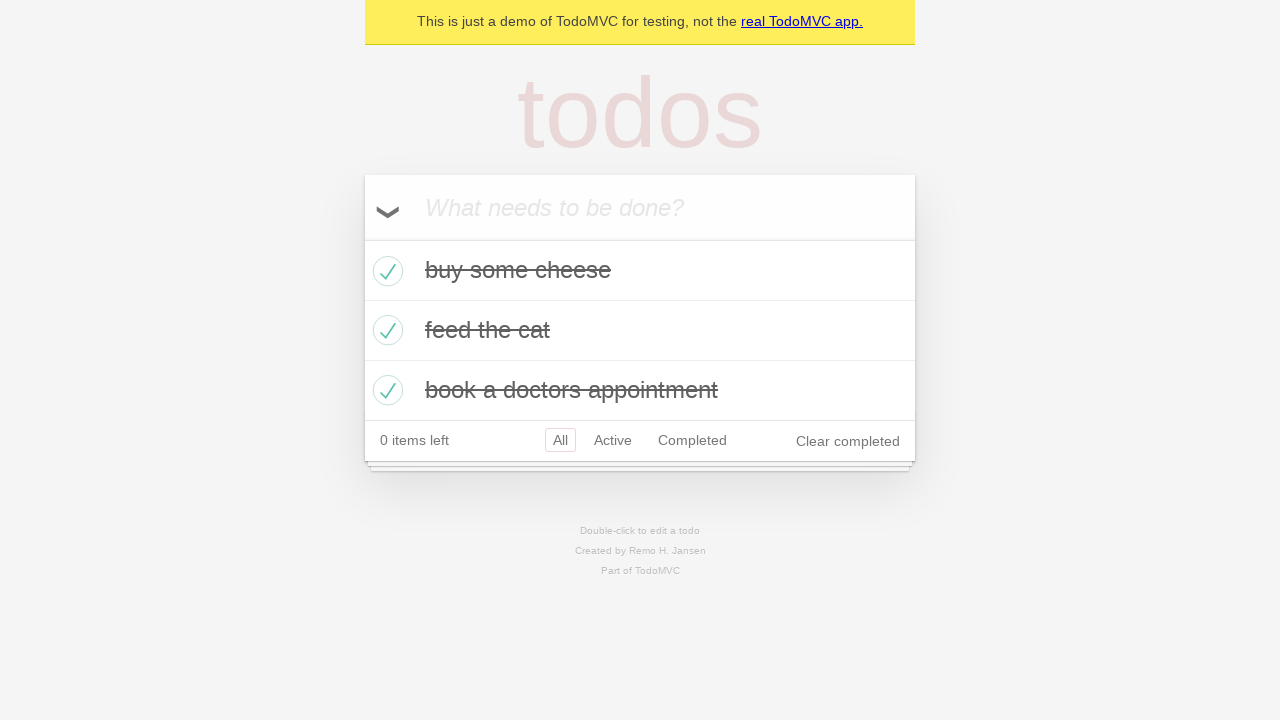

Verified all todo items have the completed class
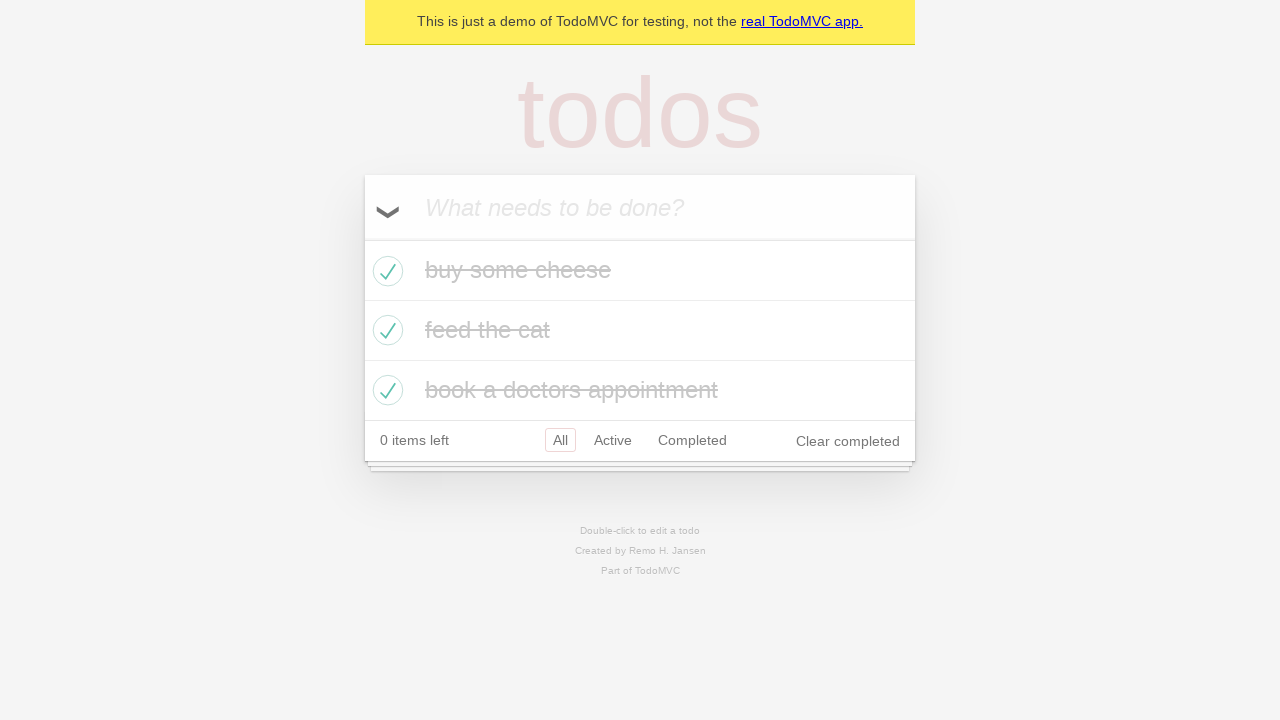

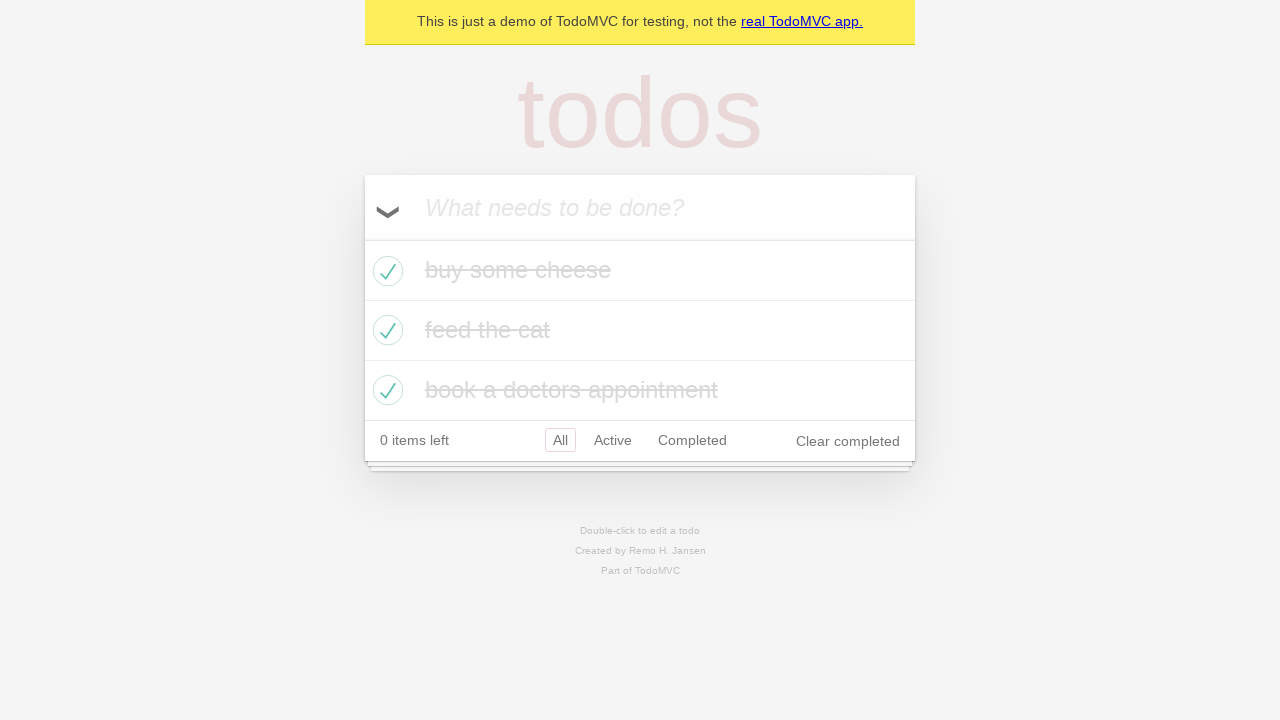